Tests a signup form by filling in user details including name, email, password, selecting checkboxes for preferences, choosing a state from dropdown, selecting gender, picking hobbies, and submitting the form.

Starting URL: https://freelance-learn-automation.vercel.app/signup

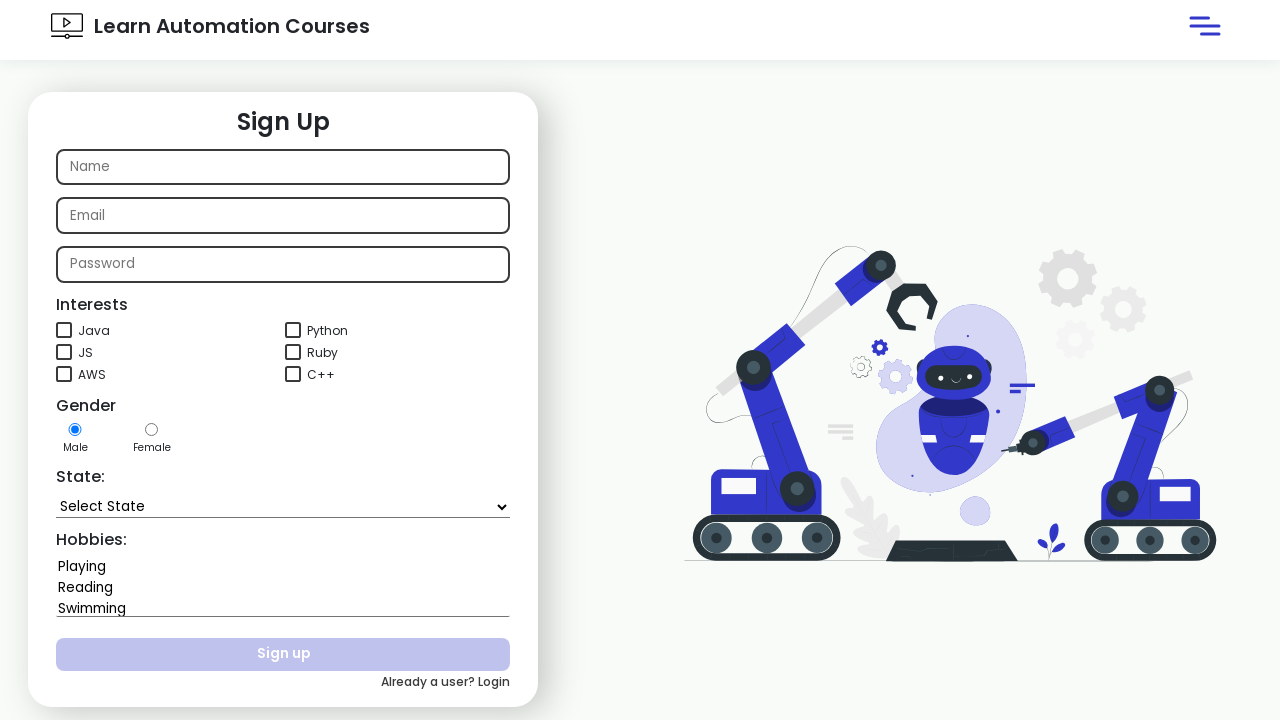

Filled name field with 'Marcus Thompson' on internal:attr=[placeholder="Name"i]
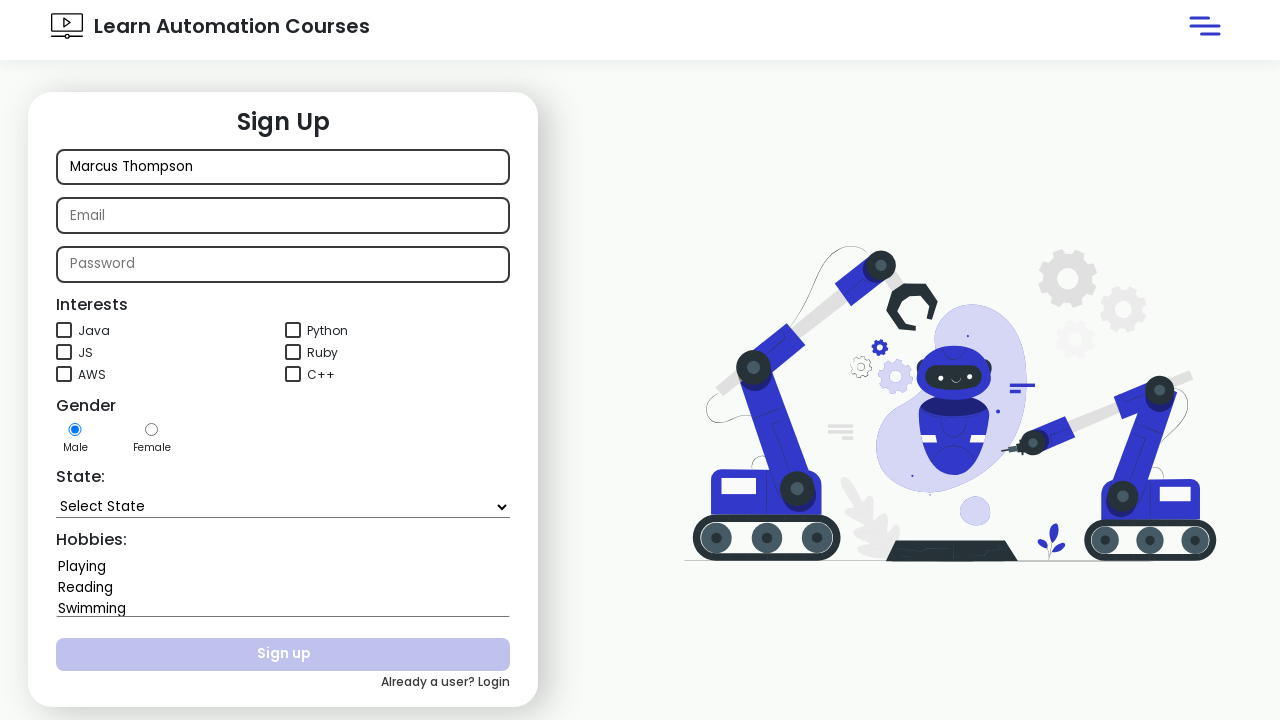

Filled email field with 'marcus.thompson@example.com' on internal:attr=[placeholder="Email"i]
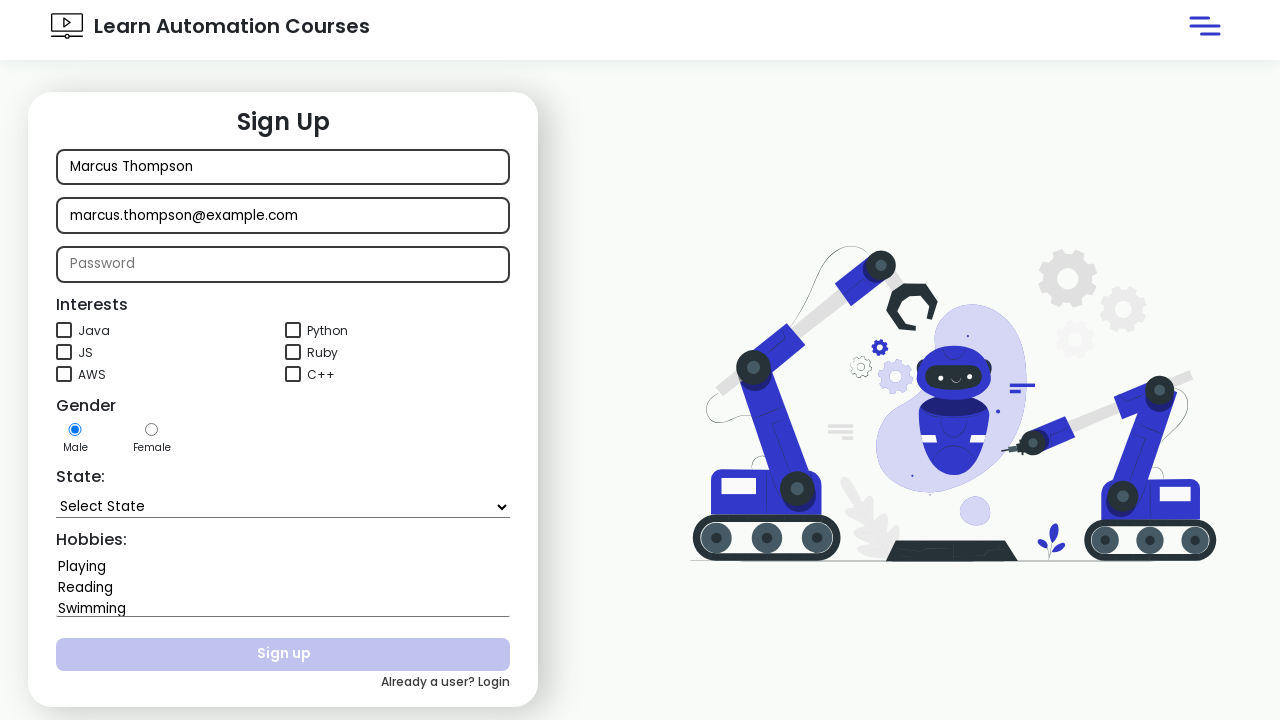

Filled password field with 'SecurePass789!' on internal:attr=[placeholder="Password"i]
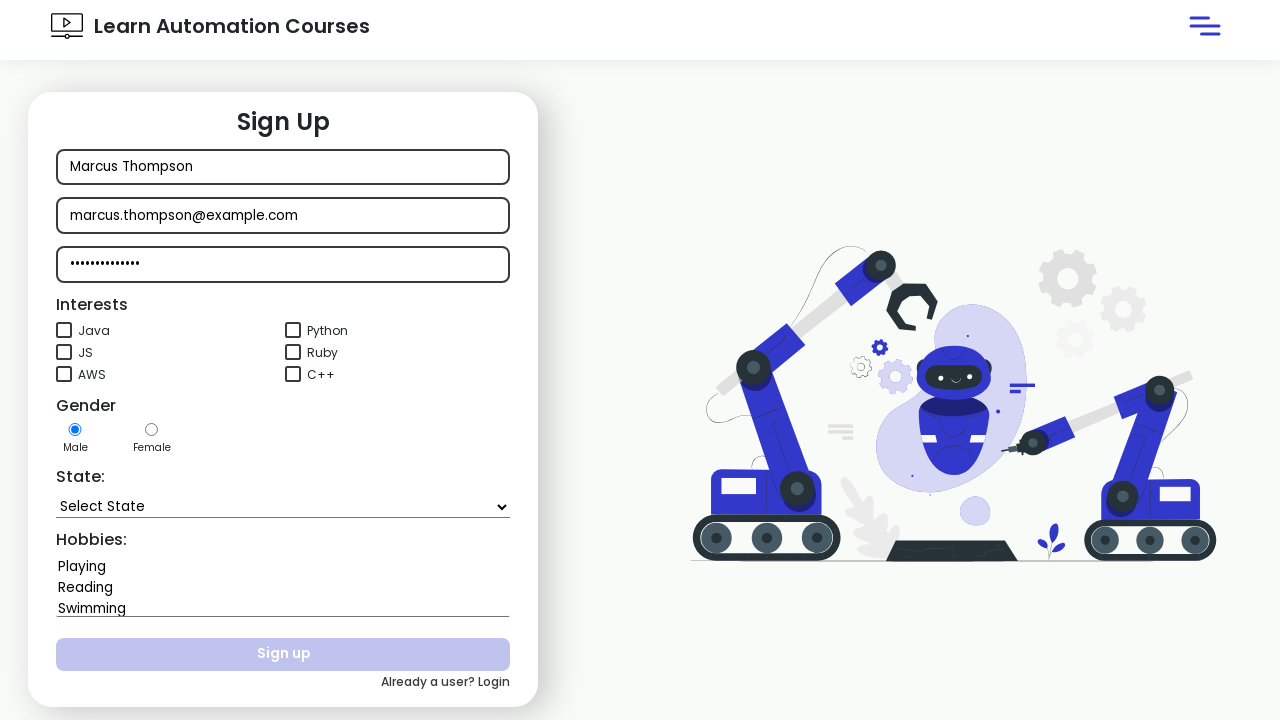

Checked first preference checkbox at (64, 330) on (//*[@type='checkbox'])[1]
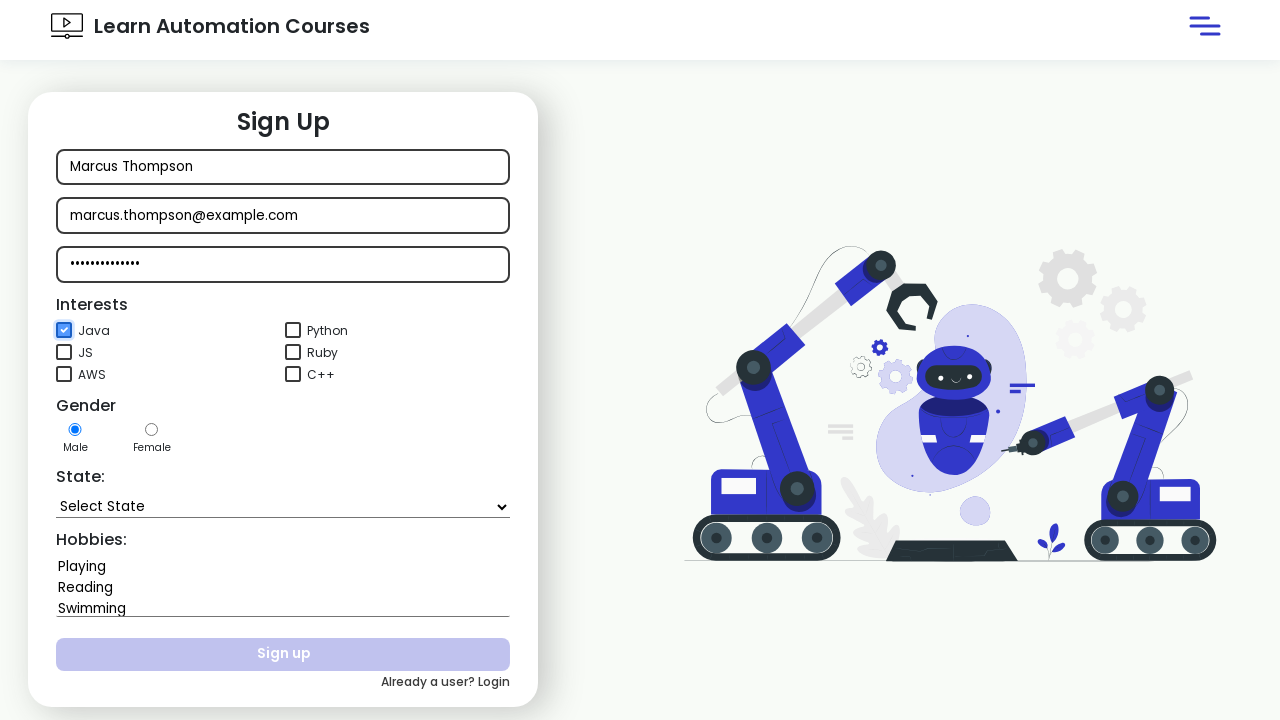

Checked second preference checkbox at (293, 330) on (//*[@type='checkbox'])[2]
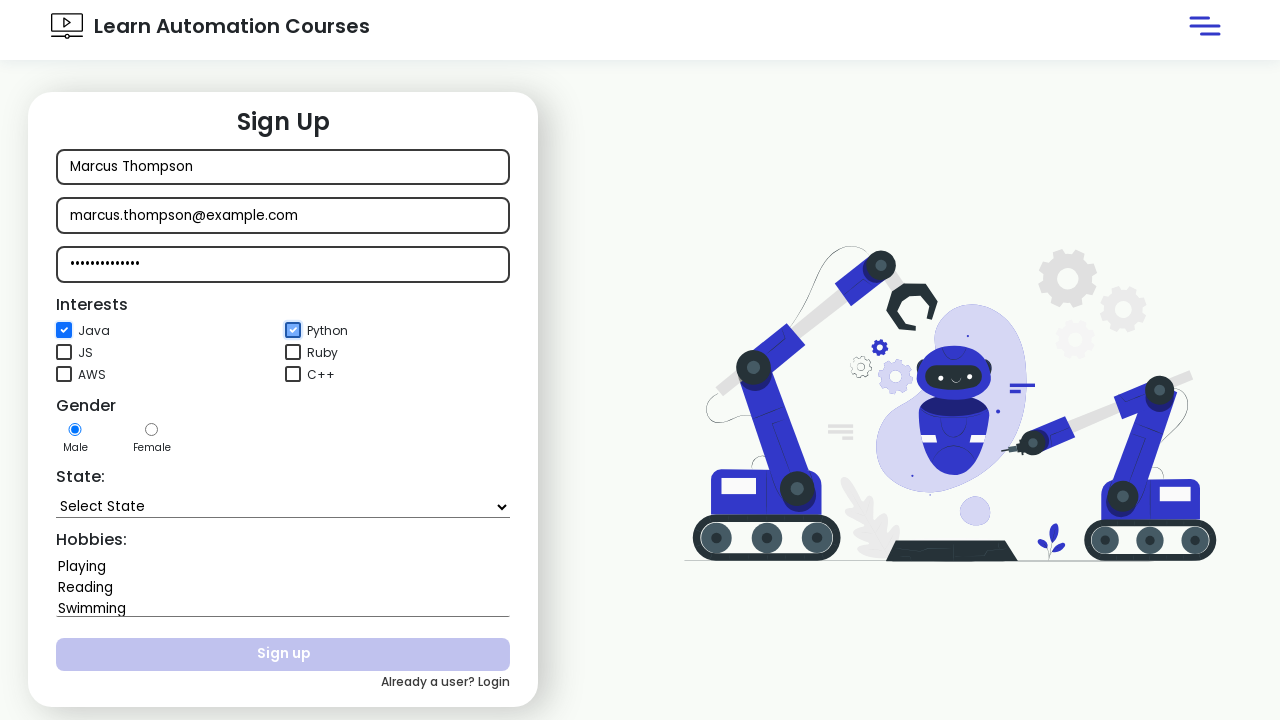

Checked fourth preference checkbox at (293, 352) on (//*[@type='checkbox'])[4]
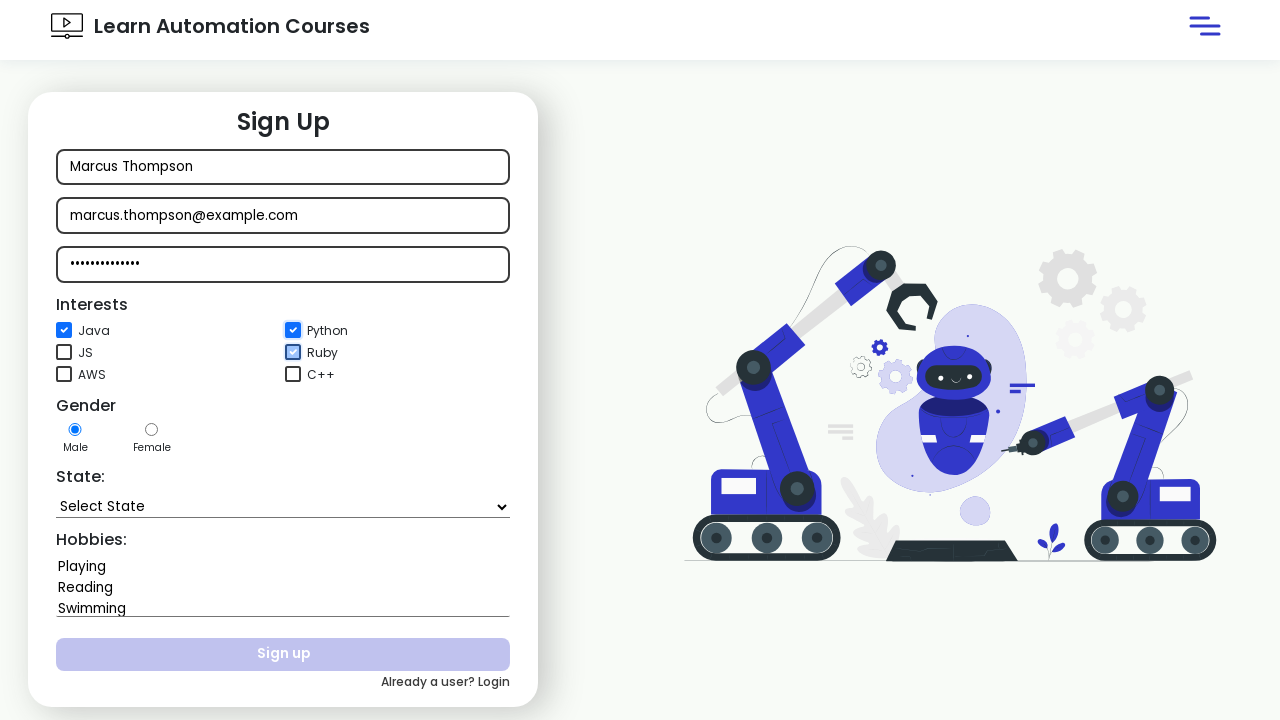

Selected 'Andhra Pradesh' from state dropdown on #state
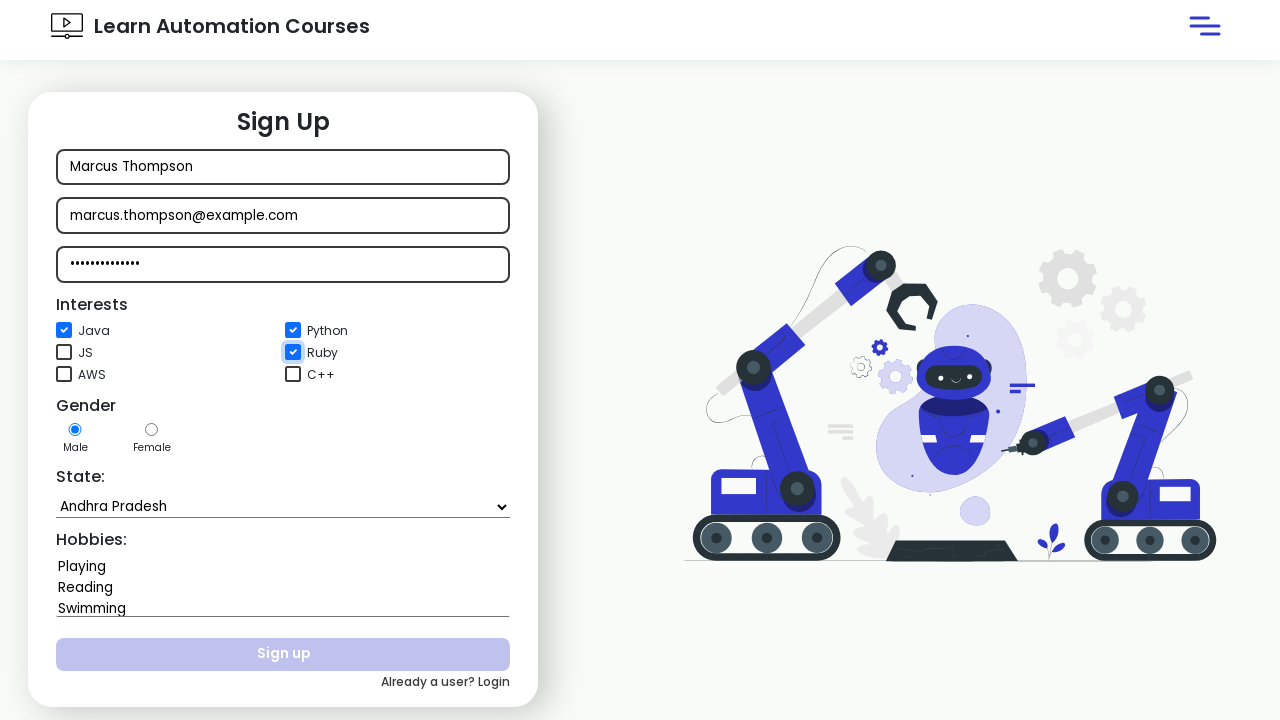

Selected male gender option on #gender1
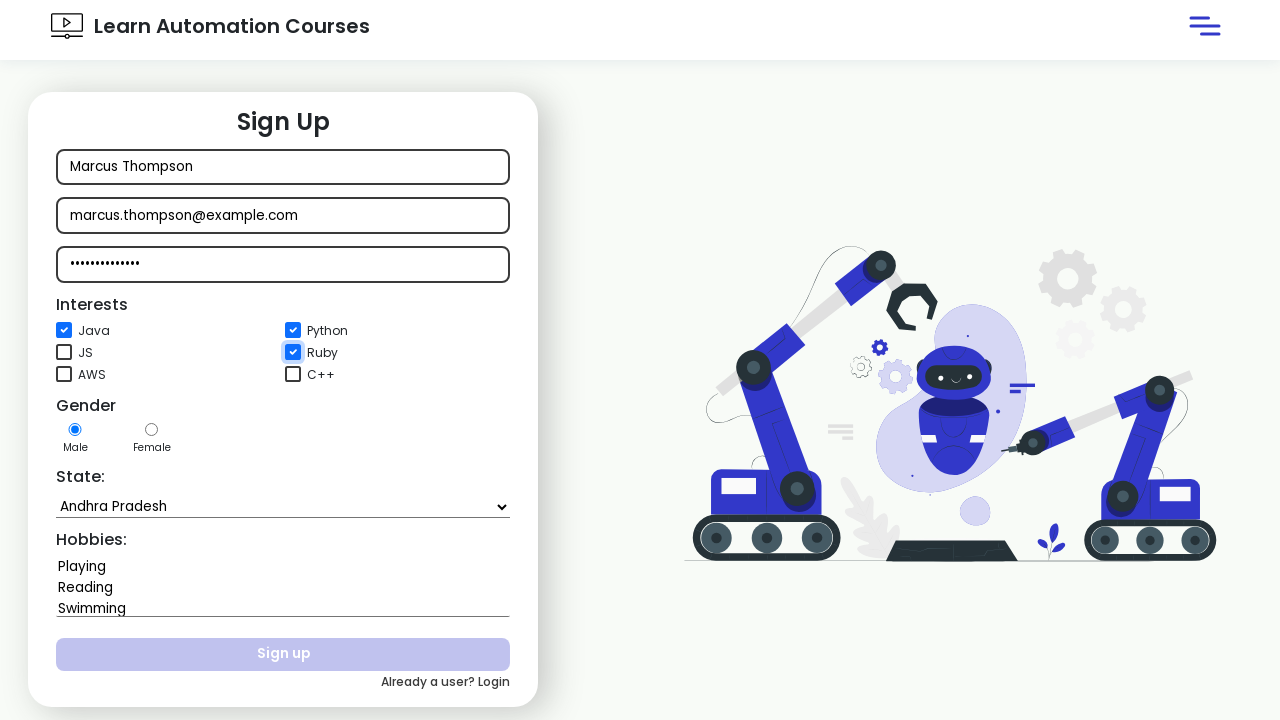

Selected 'Playing' and 'Reading' hobbies on #hobbies
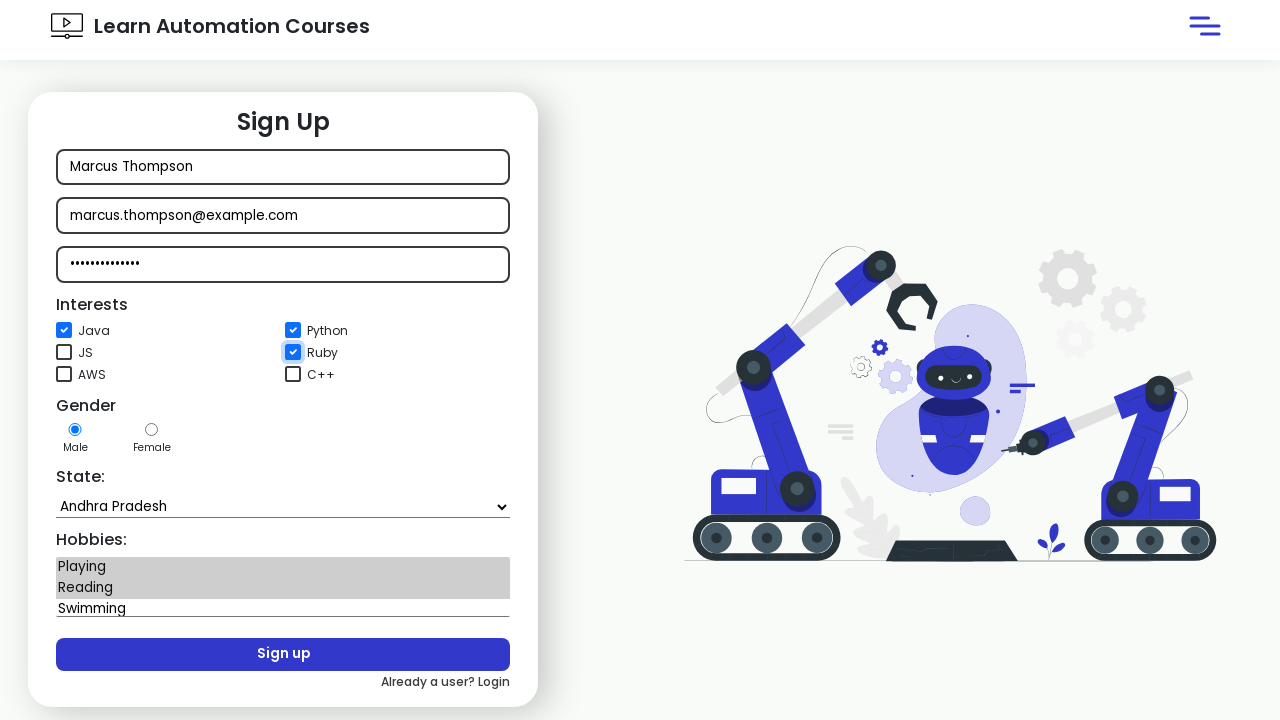

Clicked Sign up button to submit the form at (283, 655) on internal:role=button[name="Sign up"i]
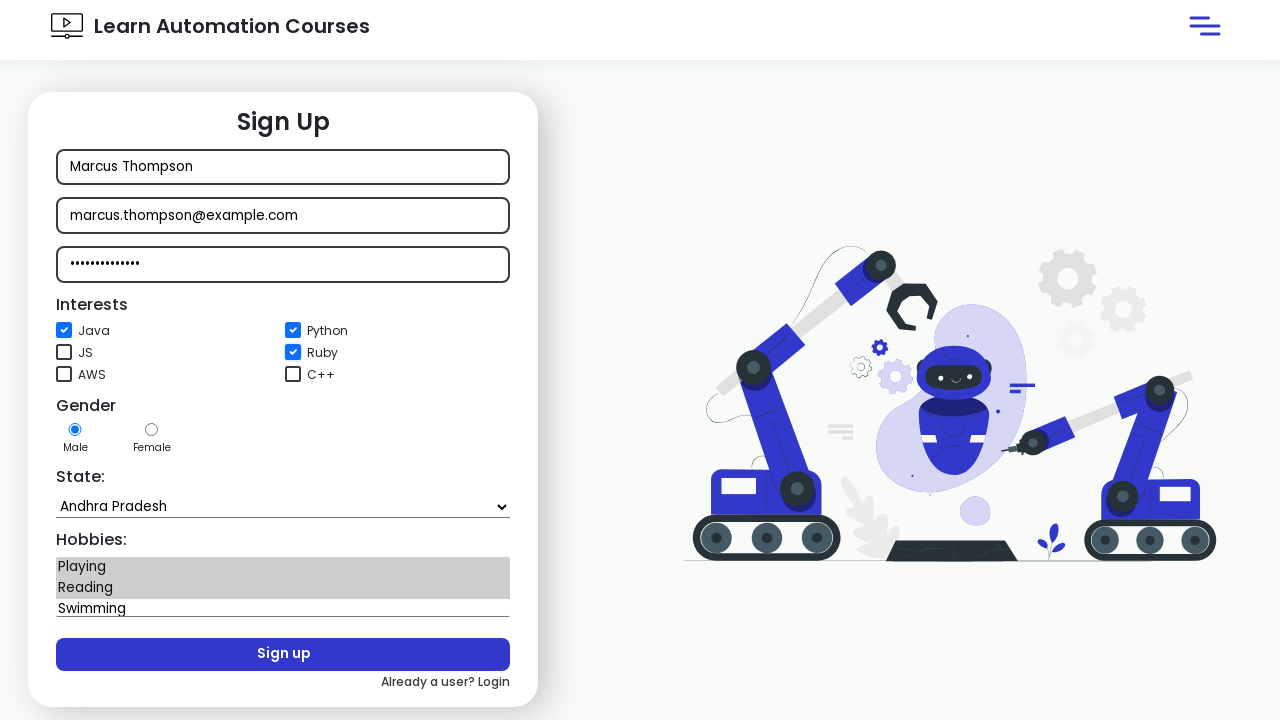

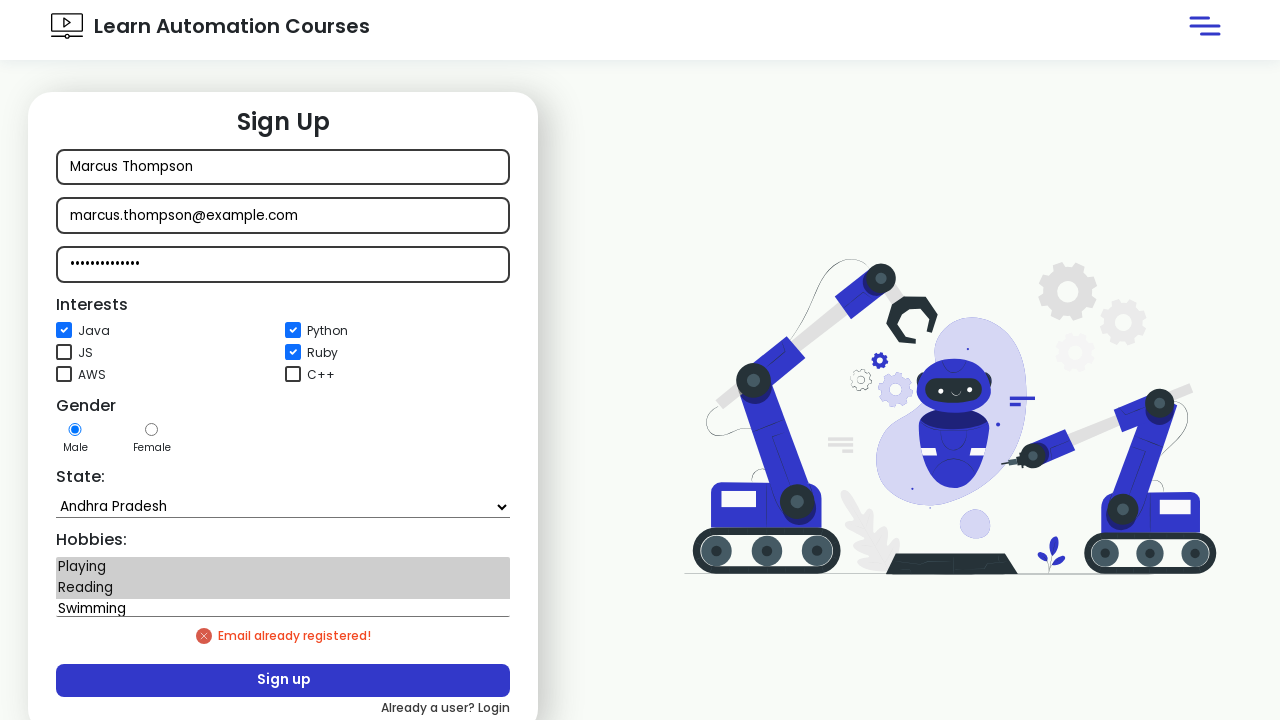